Tests form submission with empty fields by clicking submit button without filling any data

Starting URL: https://lm.skillbox.cc/qa_tester/module02/homework1/

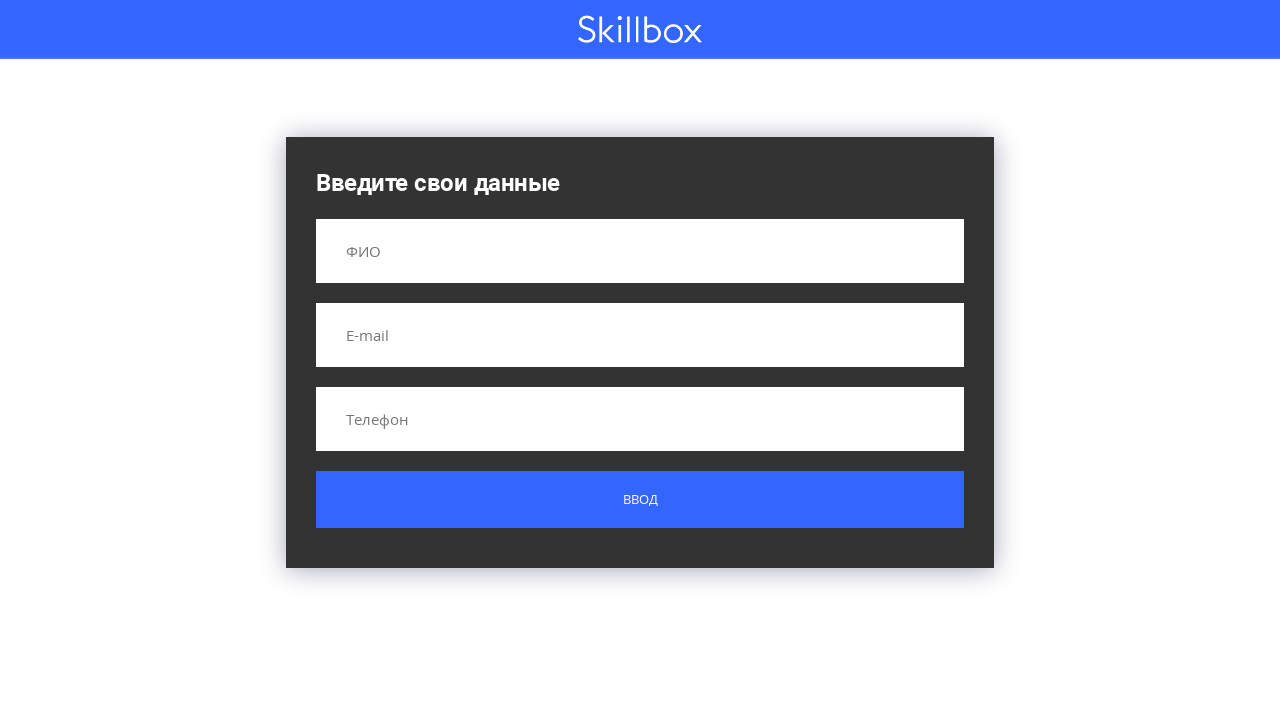

Clicked submit button without filling any form fields at (640, 500) on .custom-form__button
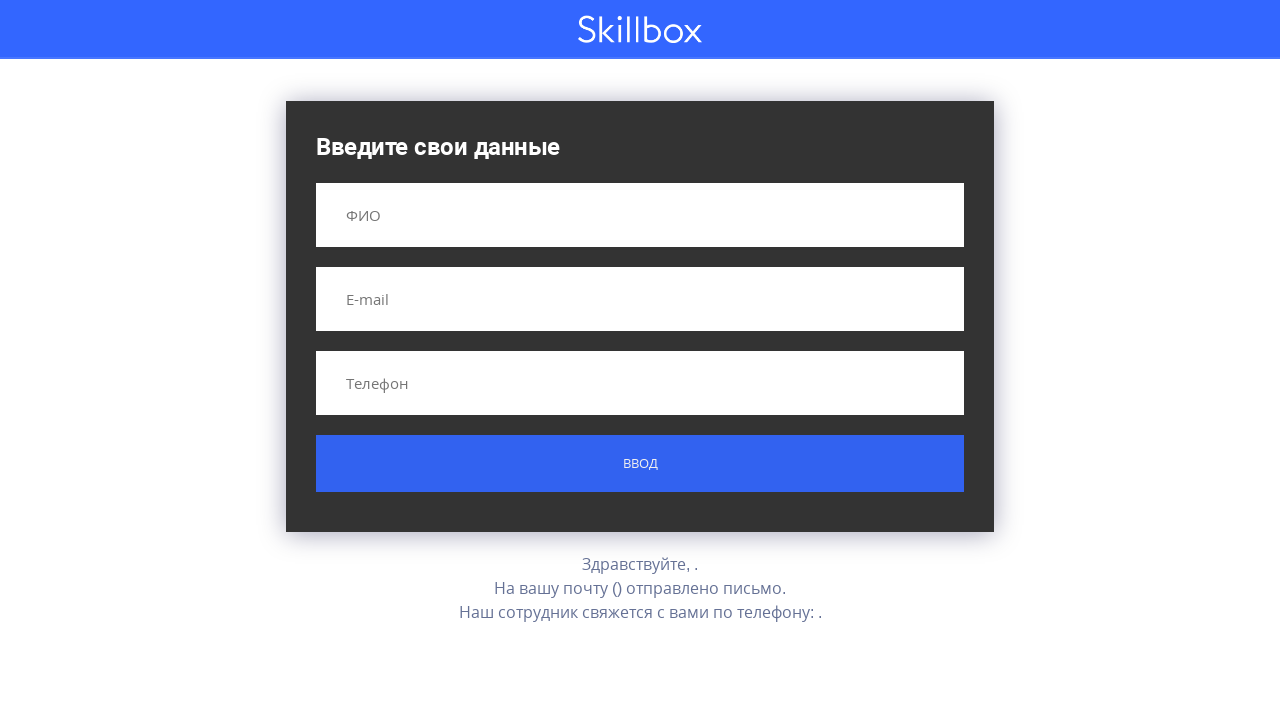

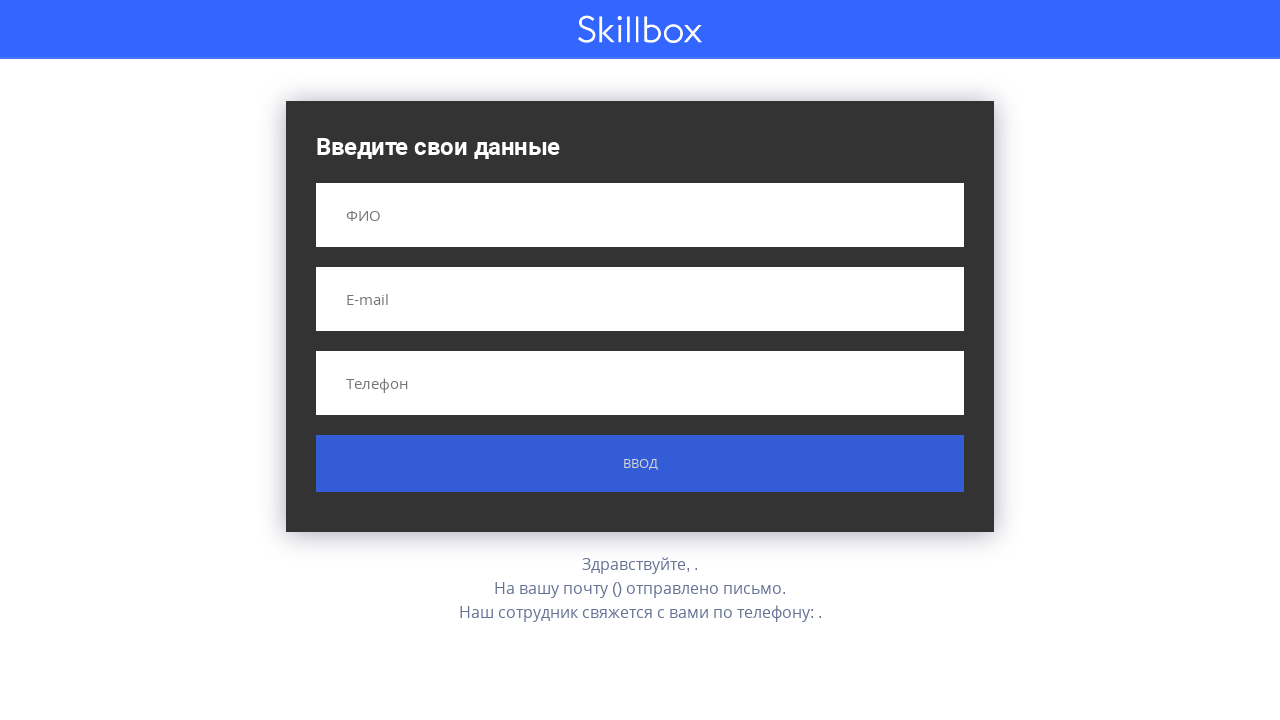